Tests calculator build 7 with multiplication, clicking calculate button twice to test repeated action behavior

Starting URL: https://testsheepnz.github.io/BasicCalculator

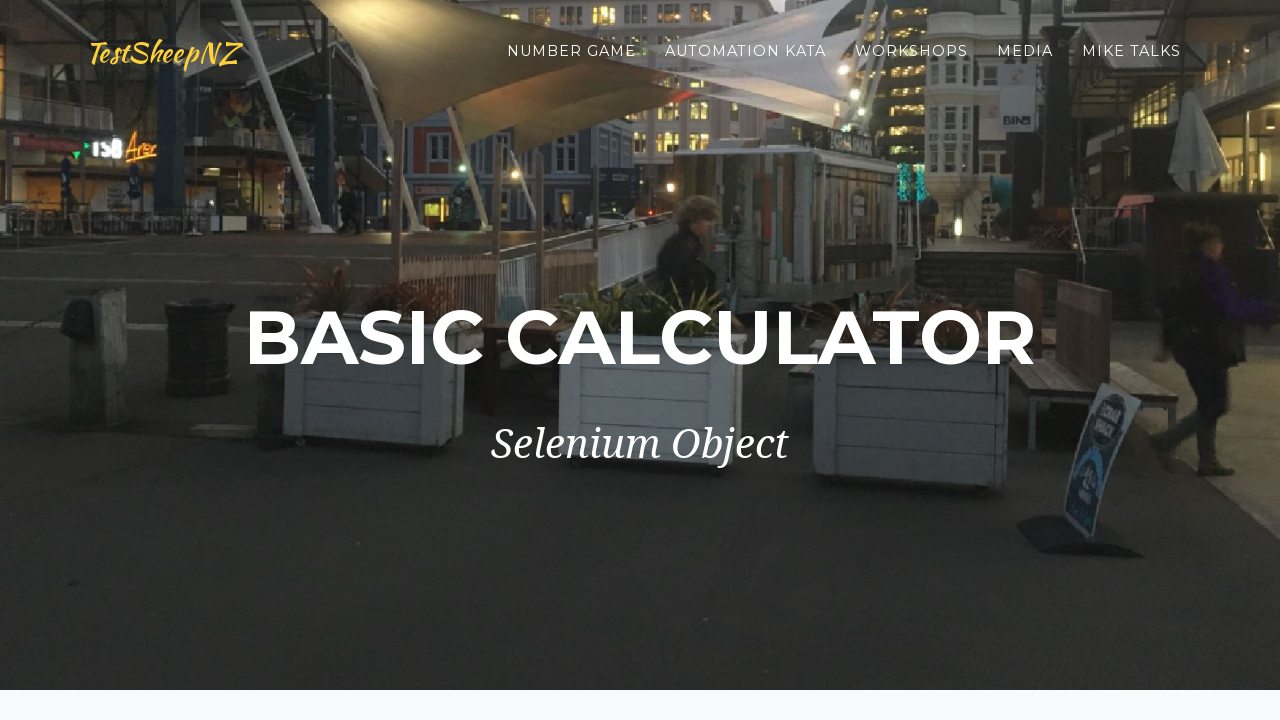

Selected build version 7 on #selectBuild
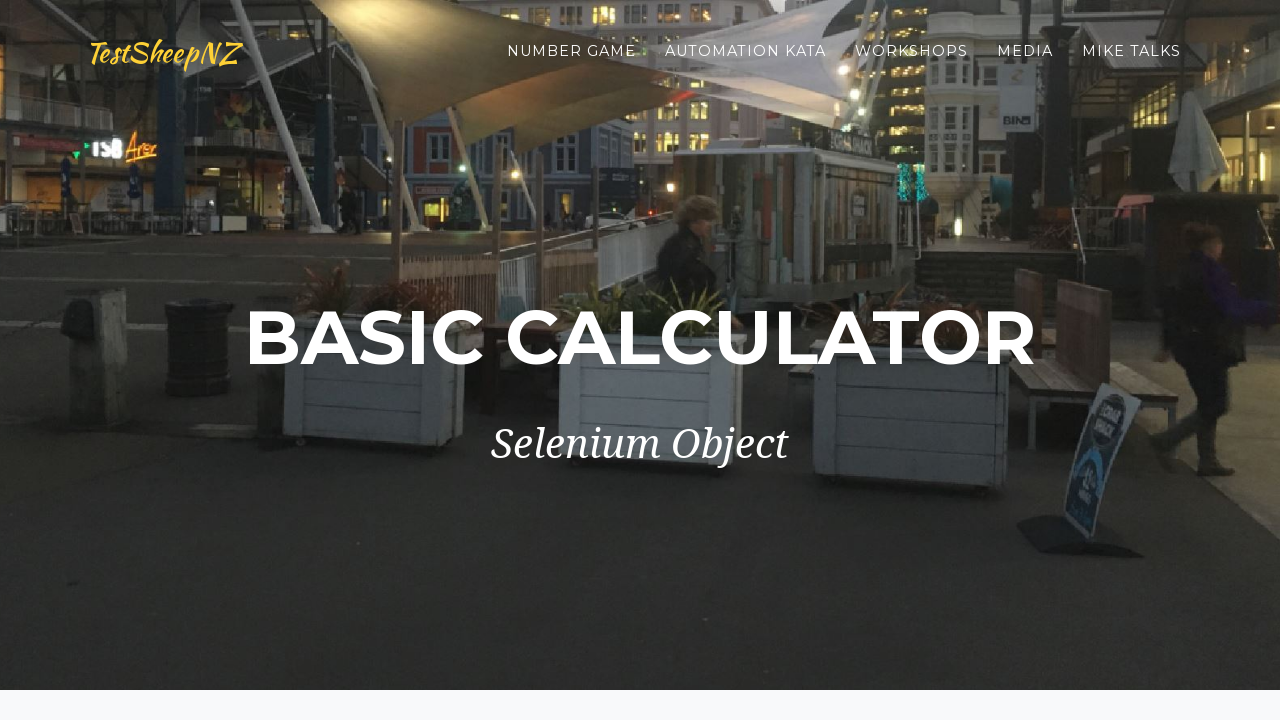

Filled first number field with 10 on #number1Field
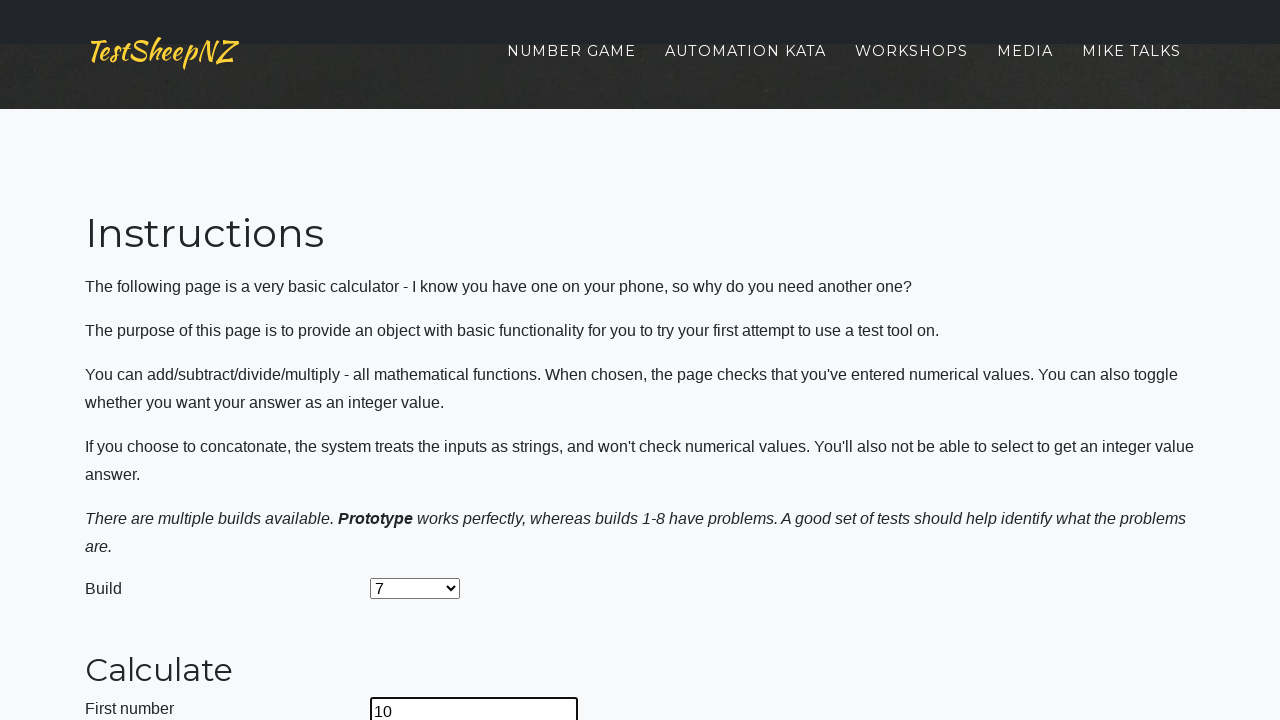

Filled second number field with 20 on #number2Field
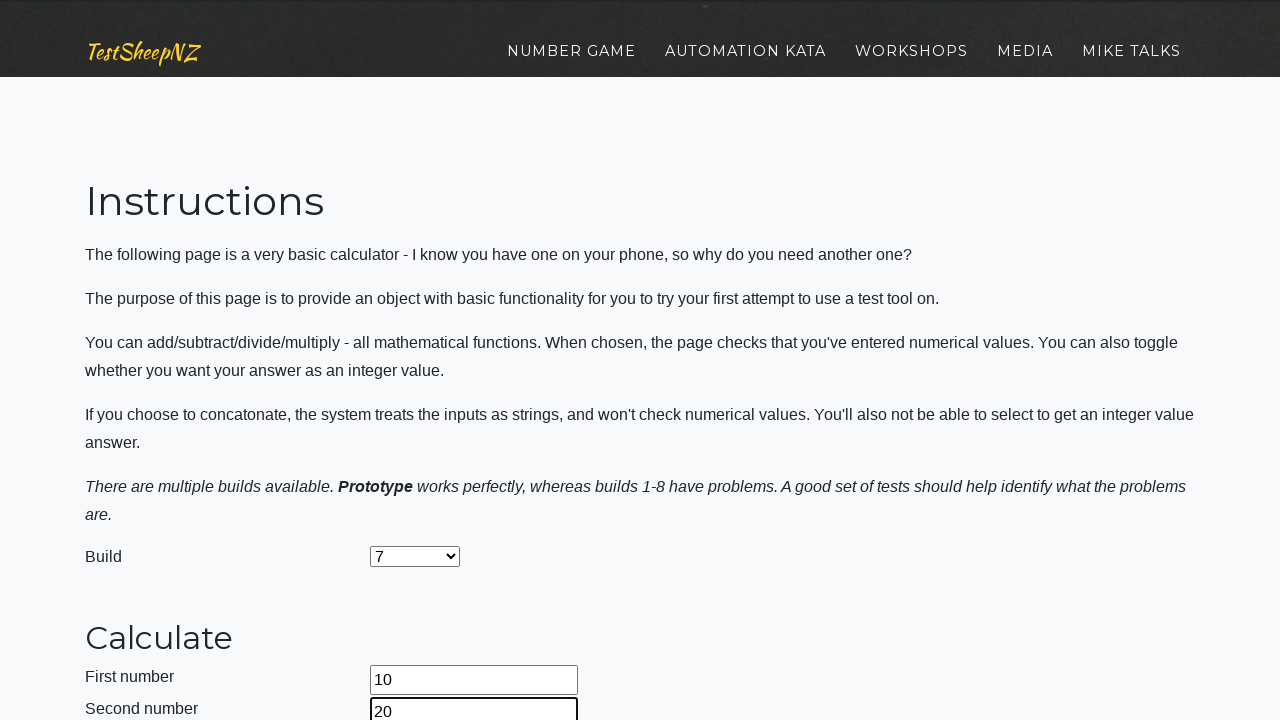

Selected multiplication operation on #selectOperationDropdown
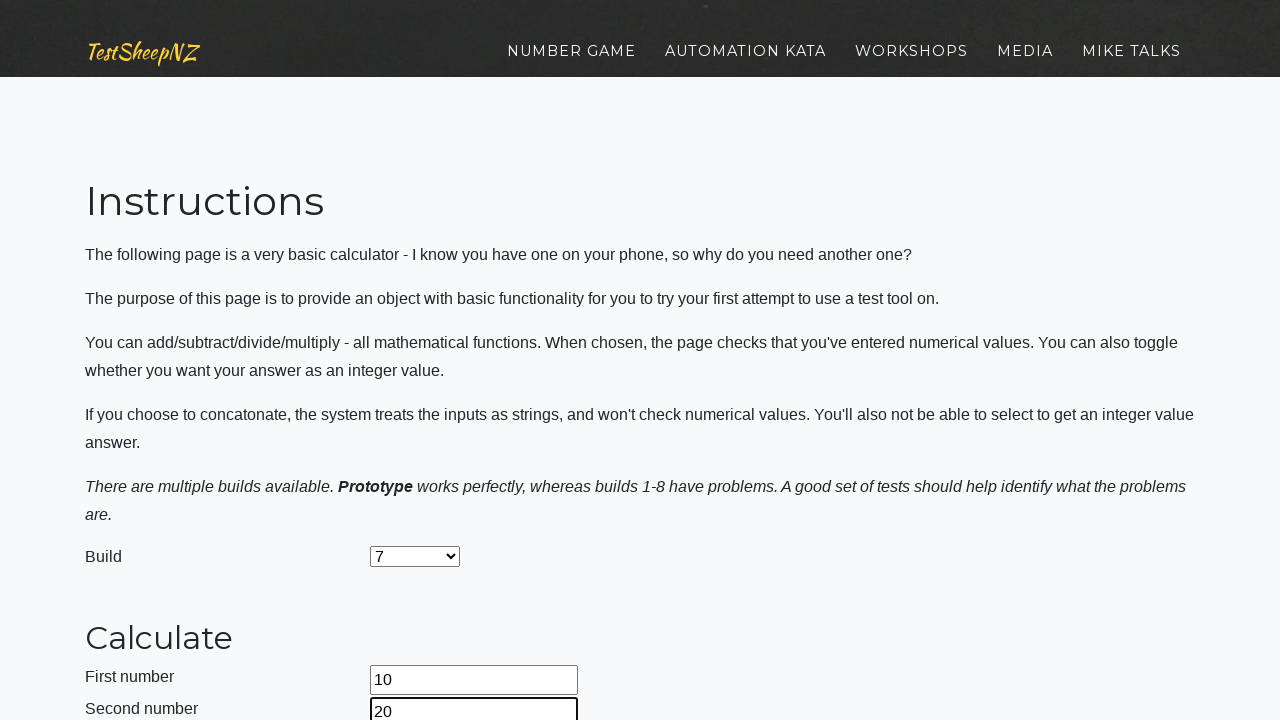

Clicked calculate button first time at (422, 361) on #calculateButton
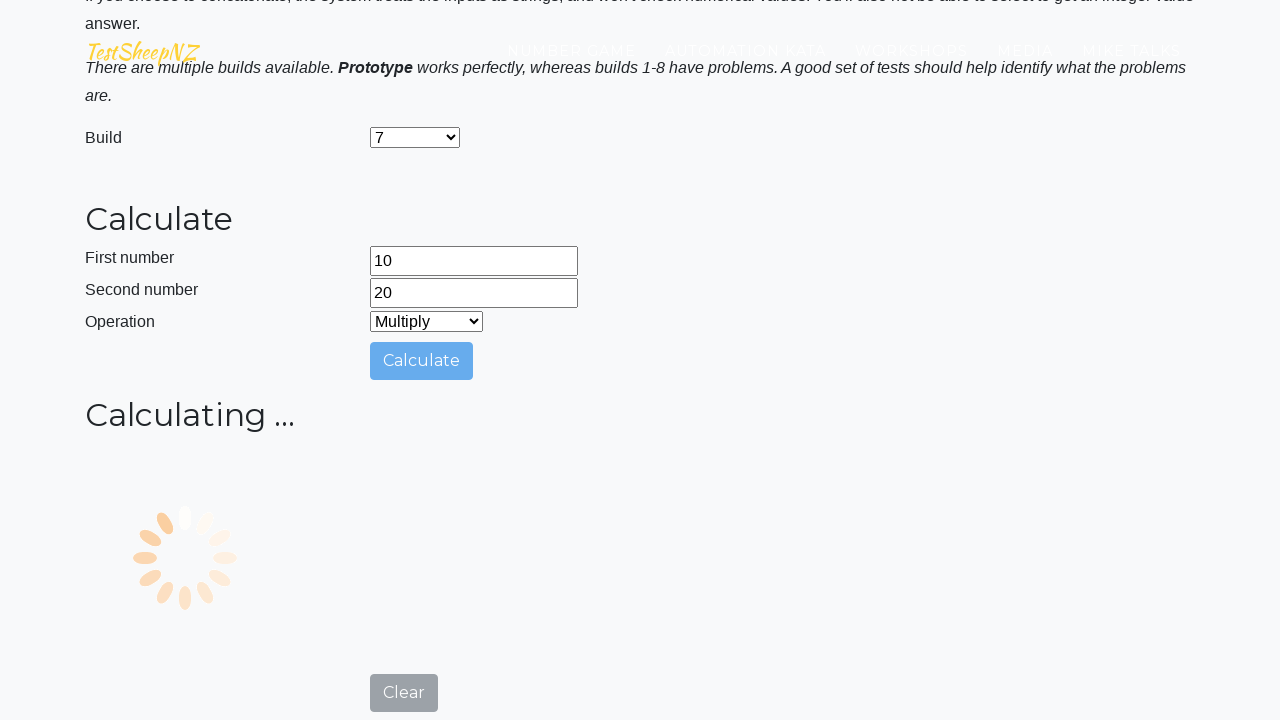

Clicked calculate button second time to test repeated action behavior at (422, 701) on #calculateButton
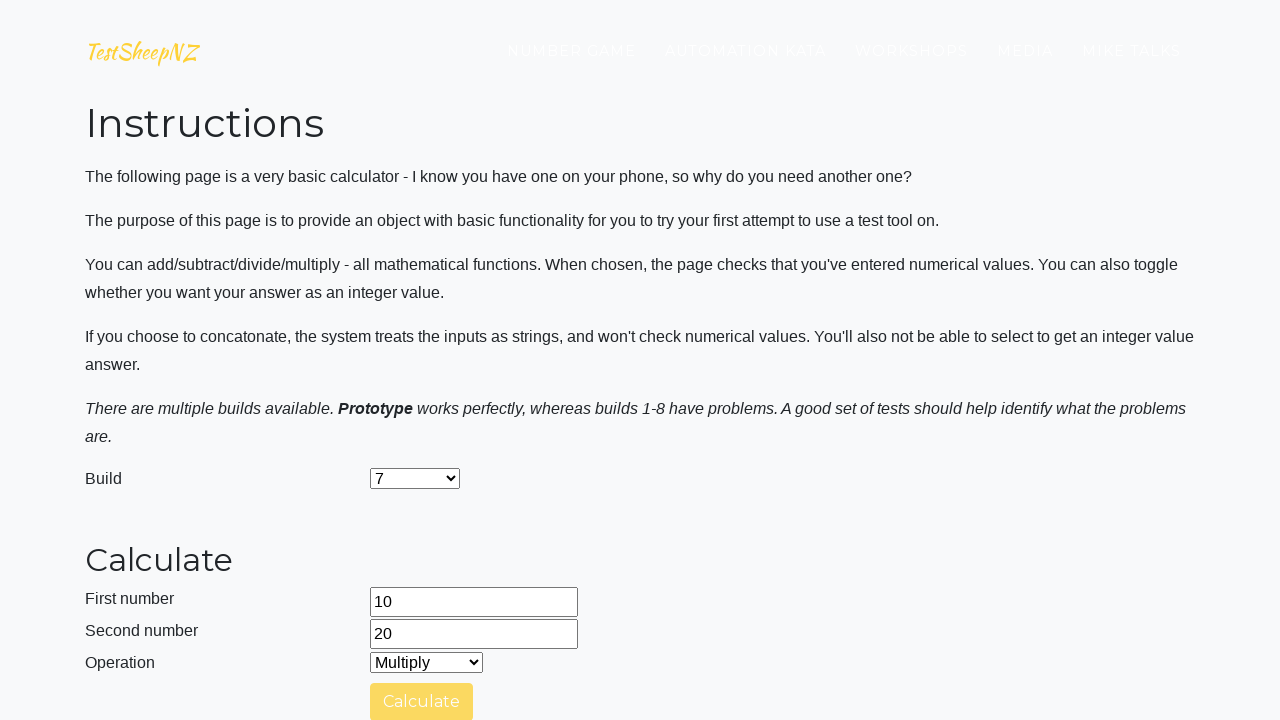

Clicked clear button to reset calculator at (404, 485) on #clearButton
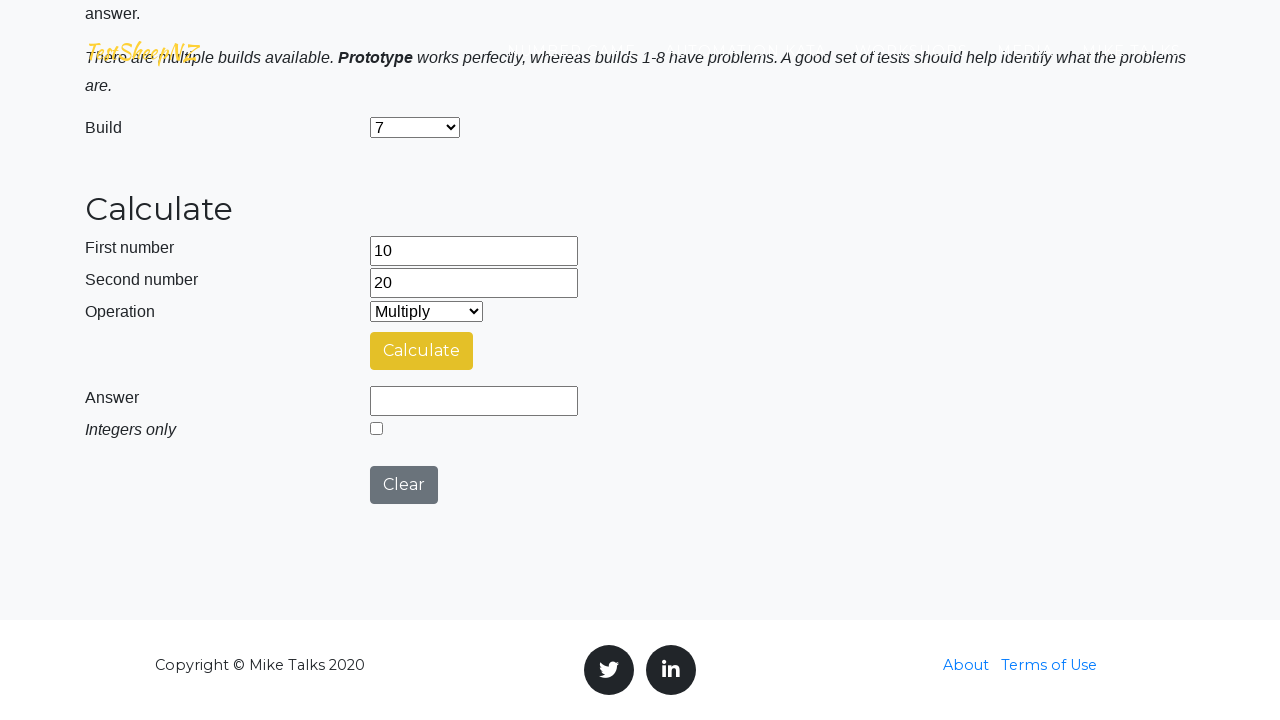

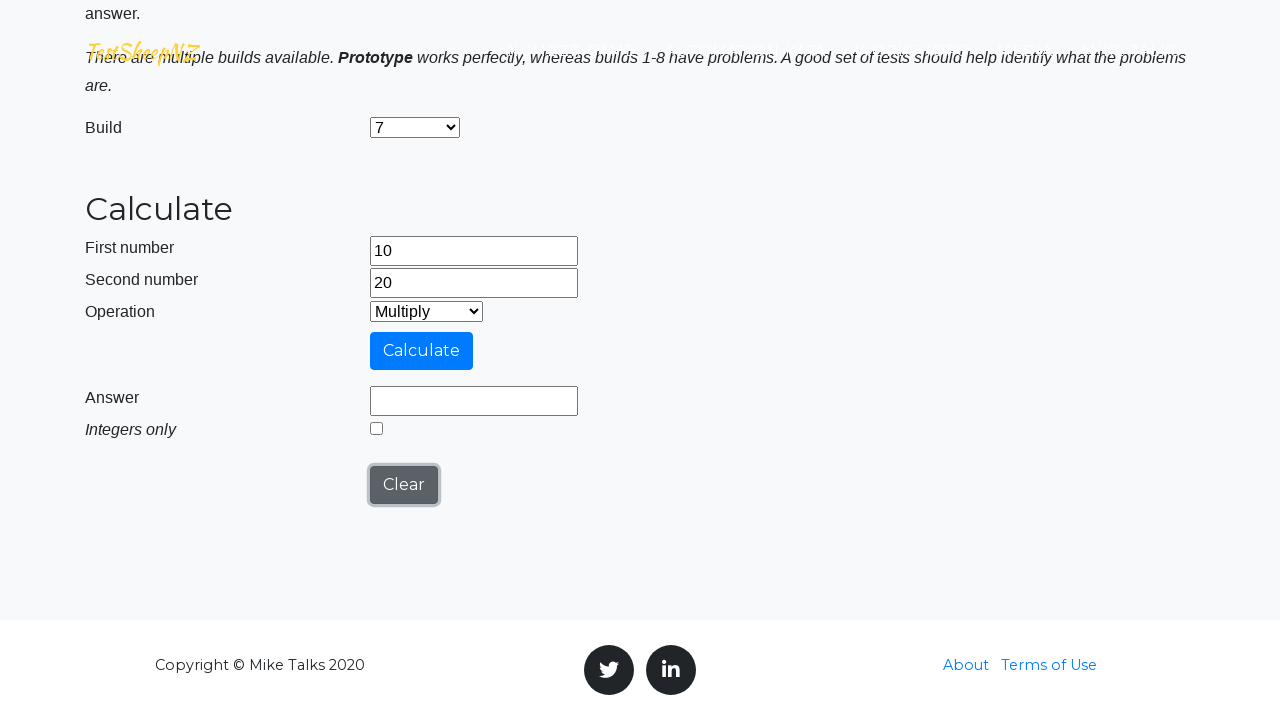